Tests multiple window/tab handling by clicking a button that opens new tabs and then switching between the parent window and the newly opened tabs.

Starting URL: https://www.hyrtutorials.com/p/window-handles-practice.html

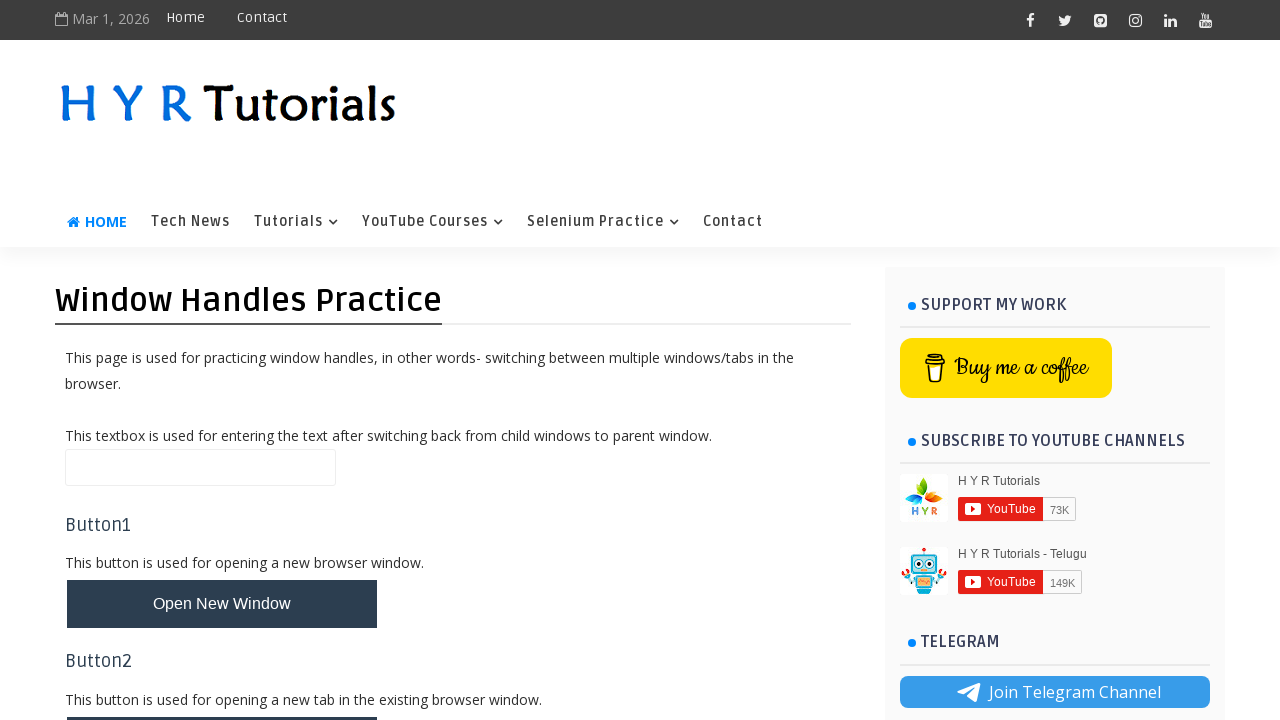

Clicked button to open new tabs at (222, 499) on #newTabsBtn
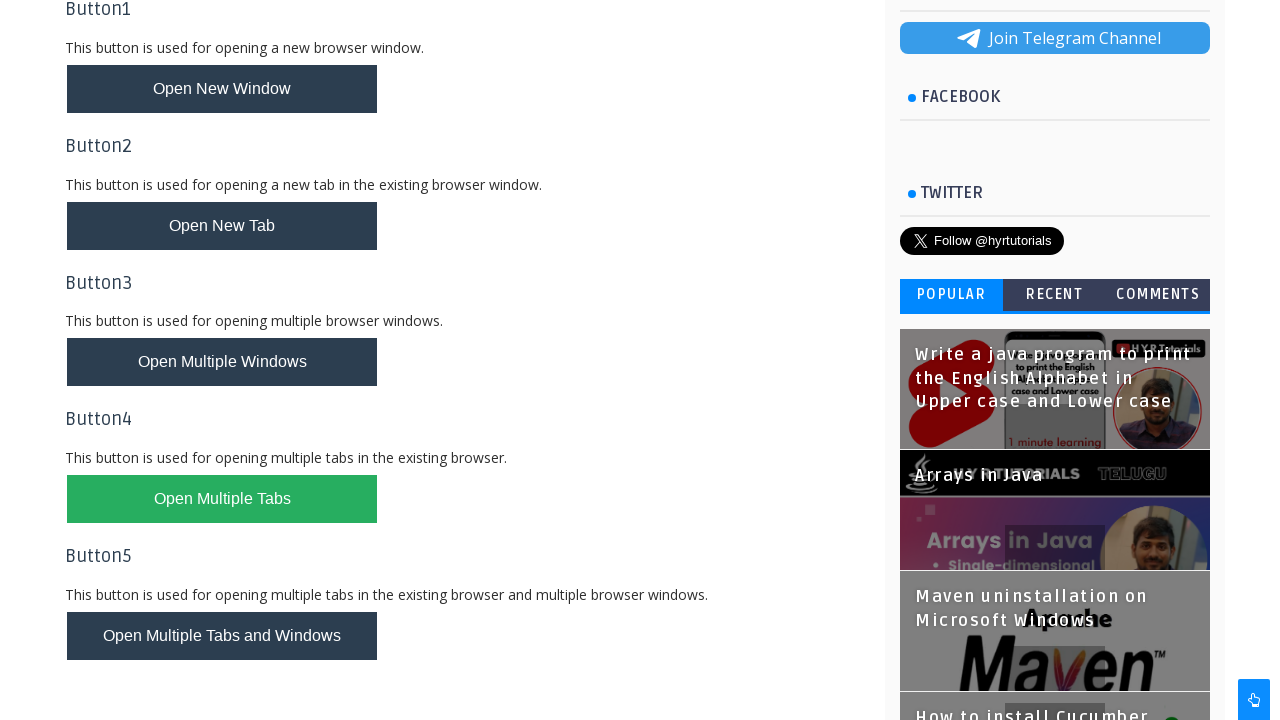

Waited 1 second for new tabs to open
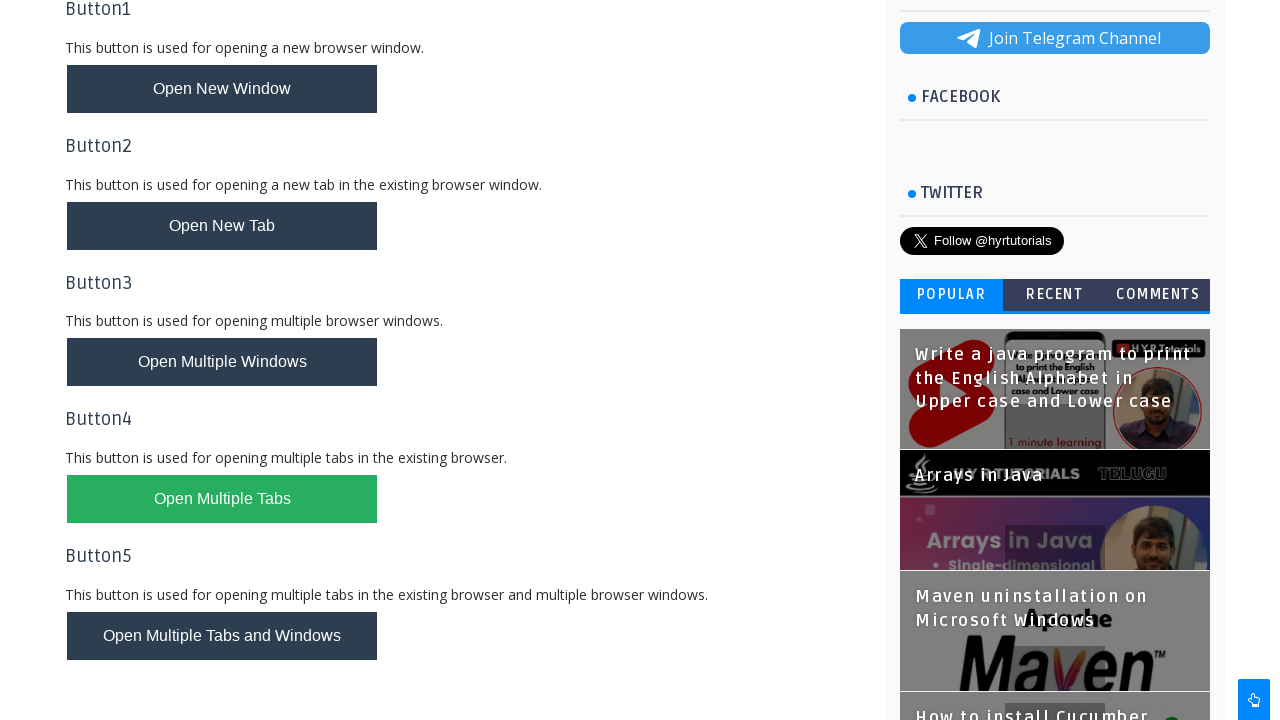

Retrieved all pages from context
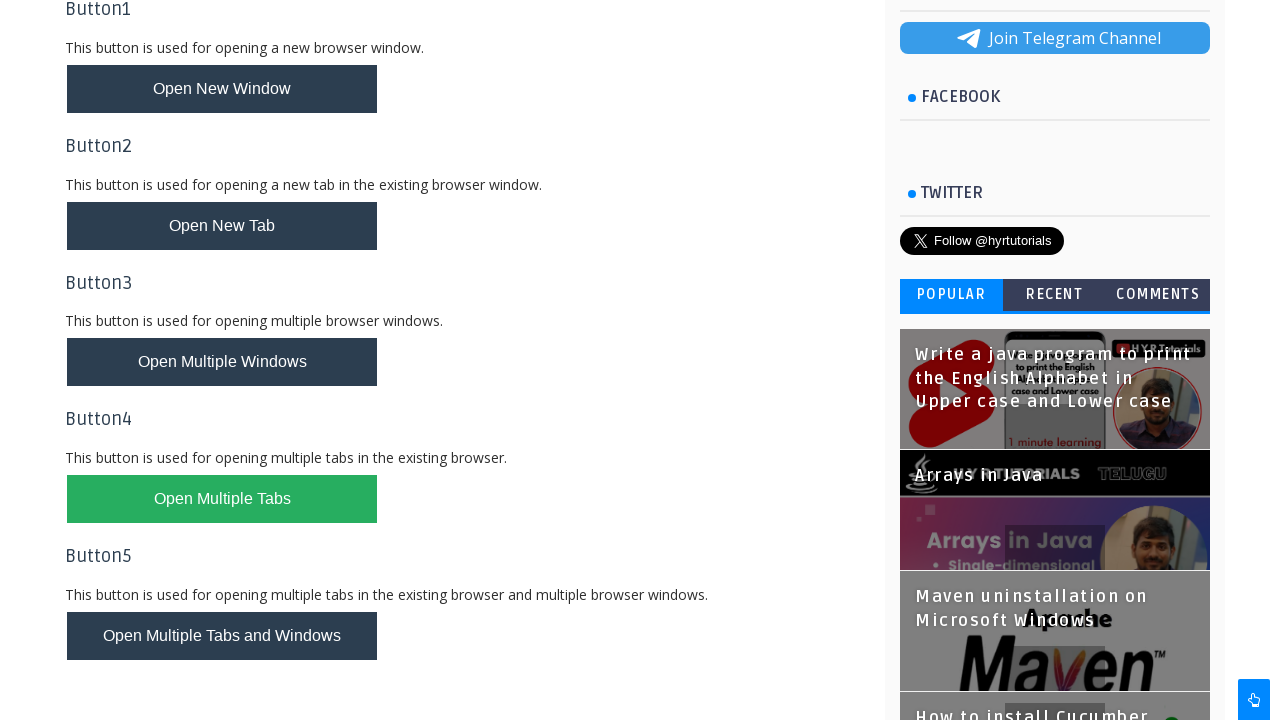

Switched to third tab (index 2)
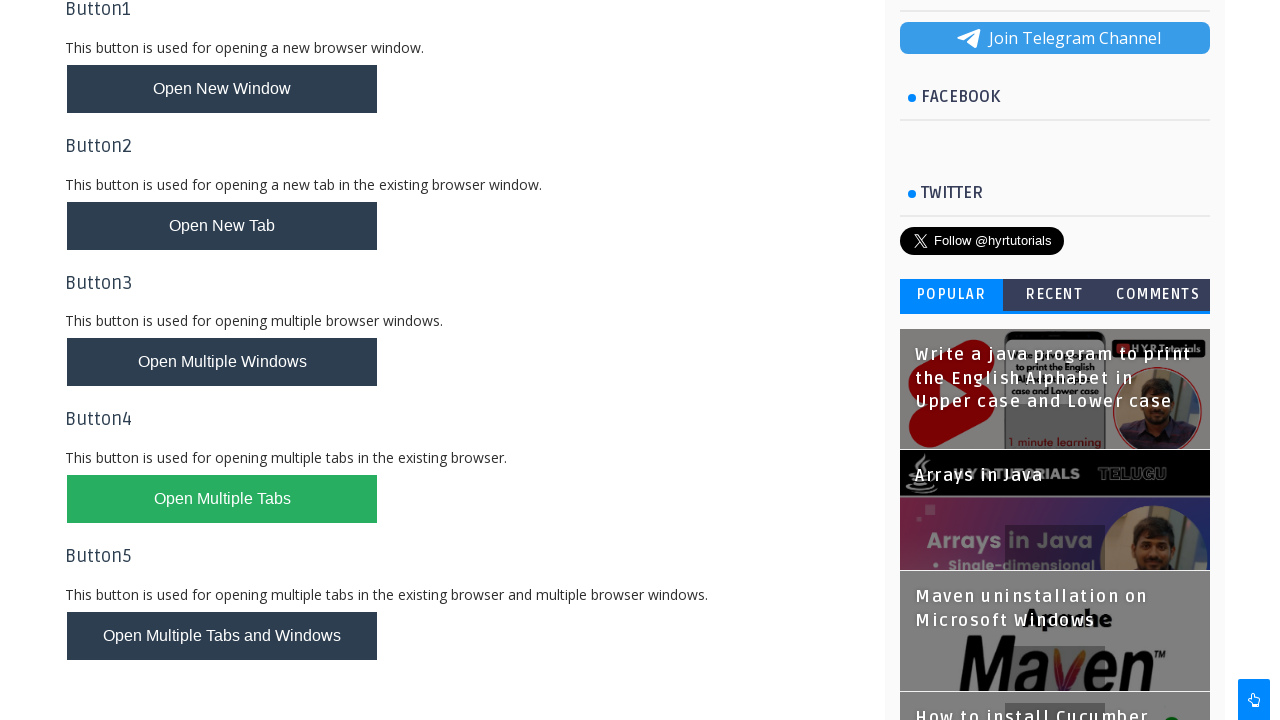

Waited 2 seconds on third tab
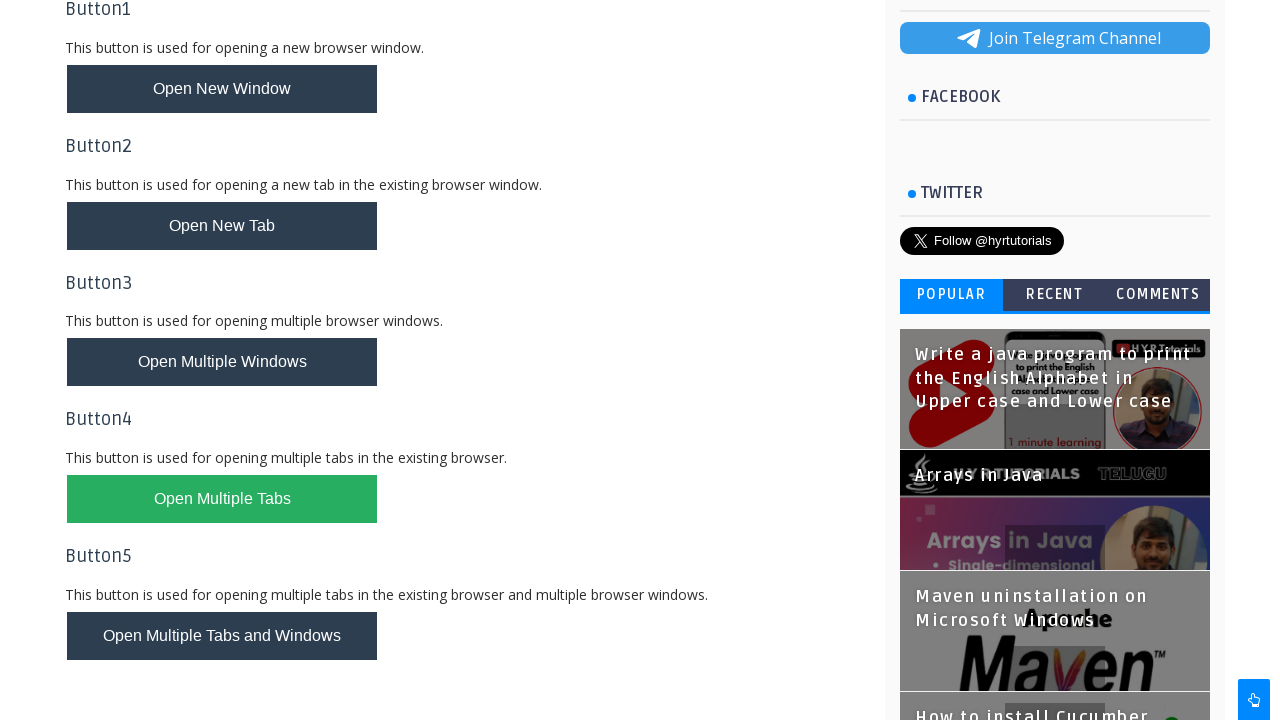

Switched to second tab (index 1)
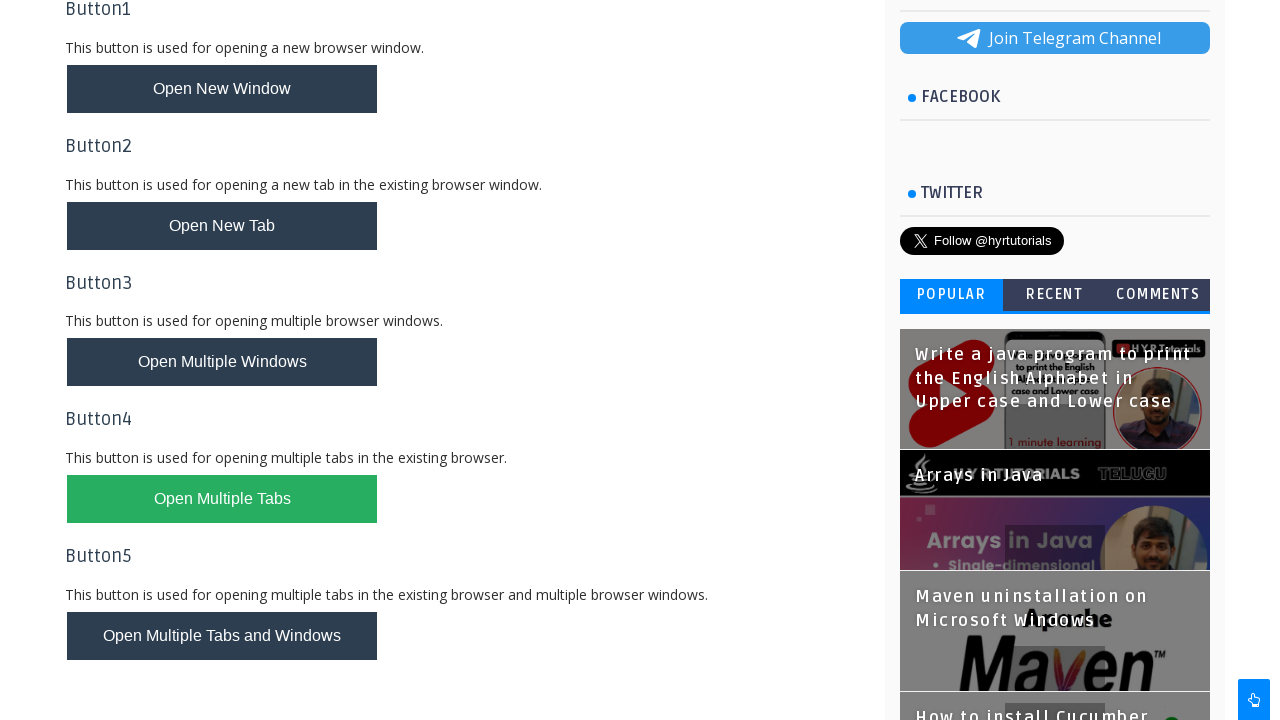

Waited 2 seconds on second tab
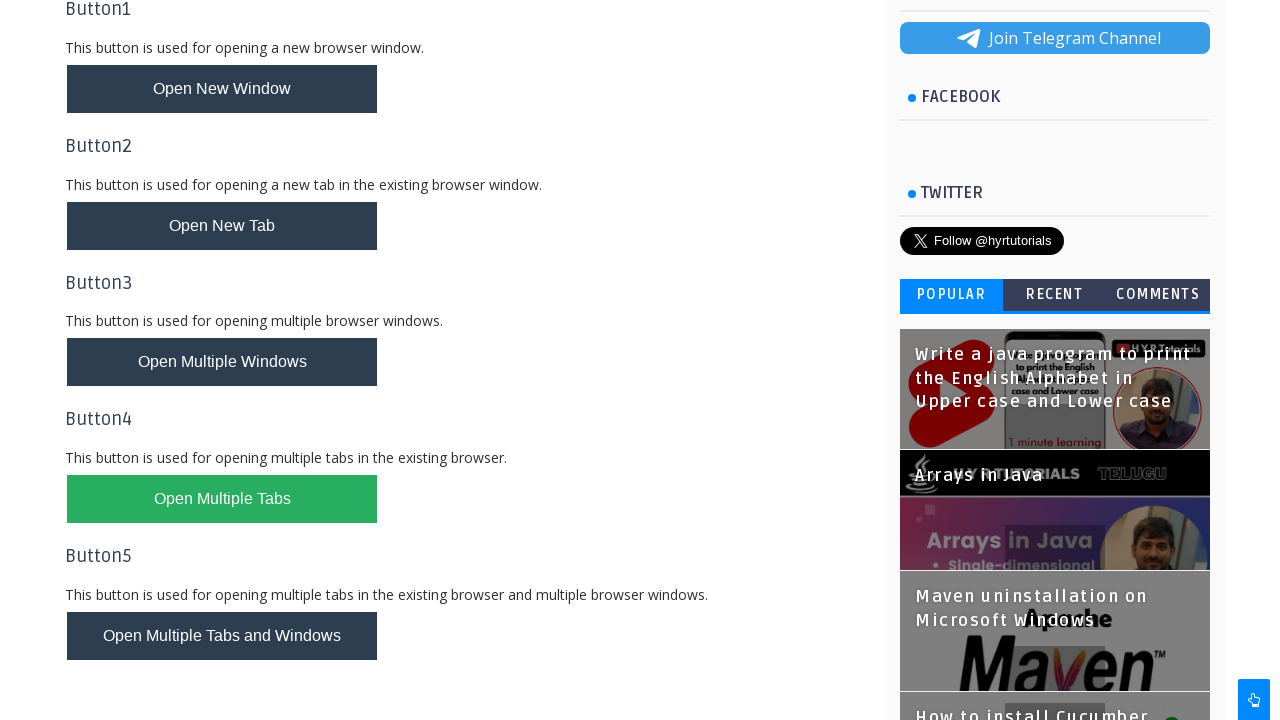

Switched back to parent/first tab (index 0)
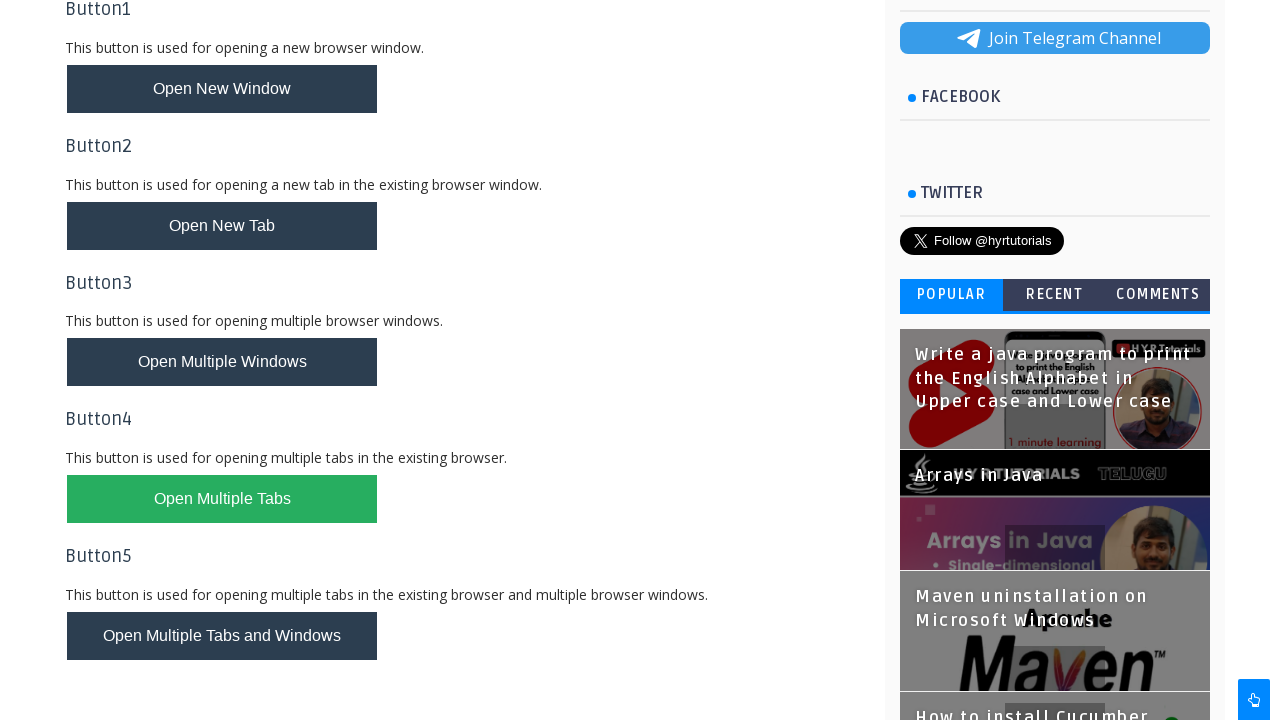

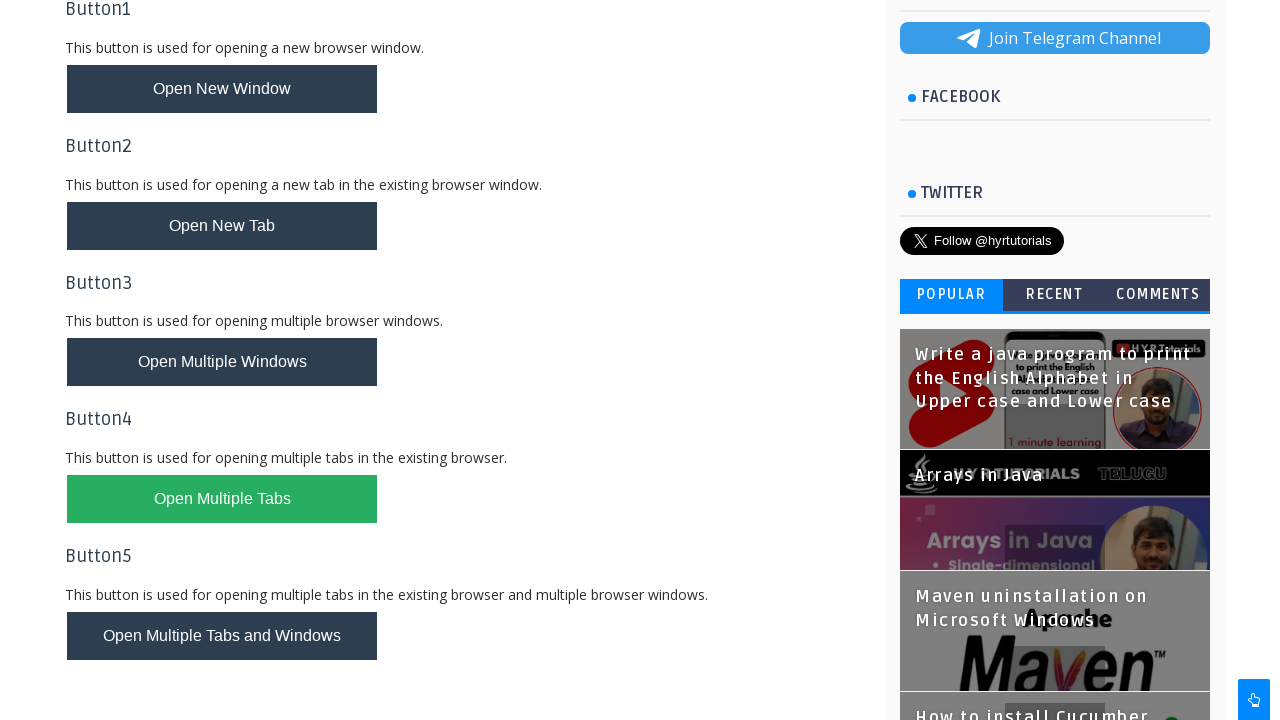